Tests iframe interactions by filling forms in two different iframes, then navigating to alerts page

Starting URL: http://automation-practice.emilos.pl/iframes.php

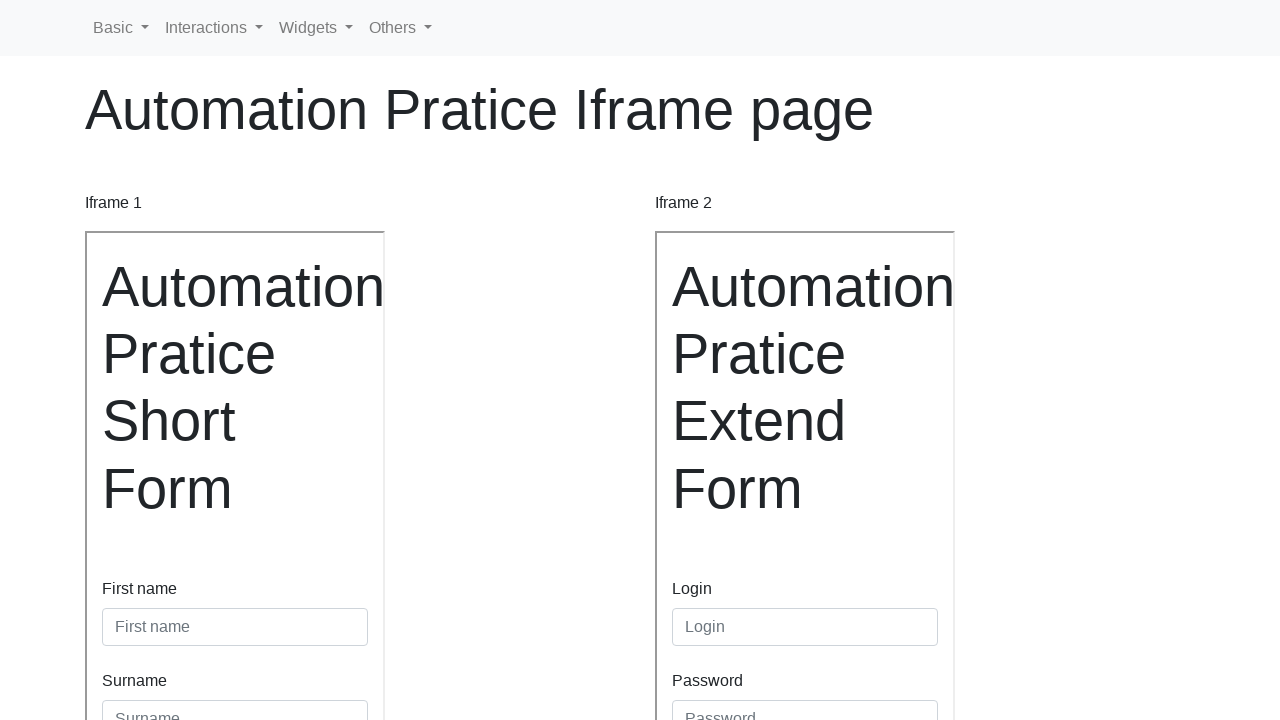

Accessed first iframe (iframe1)
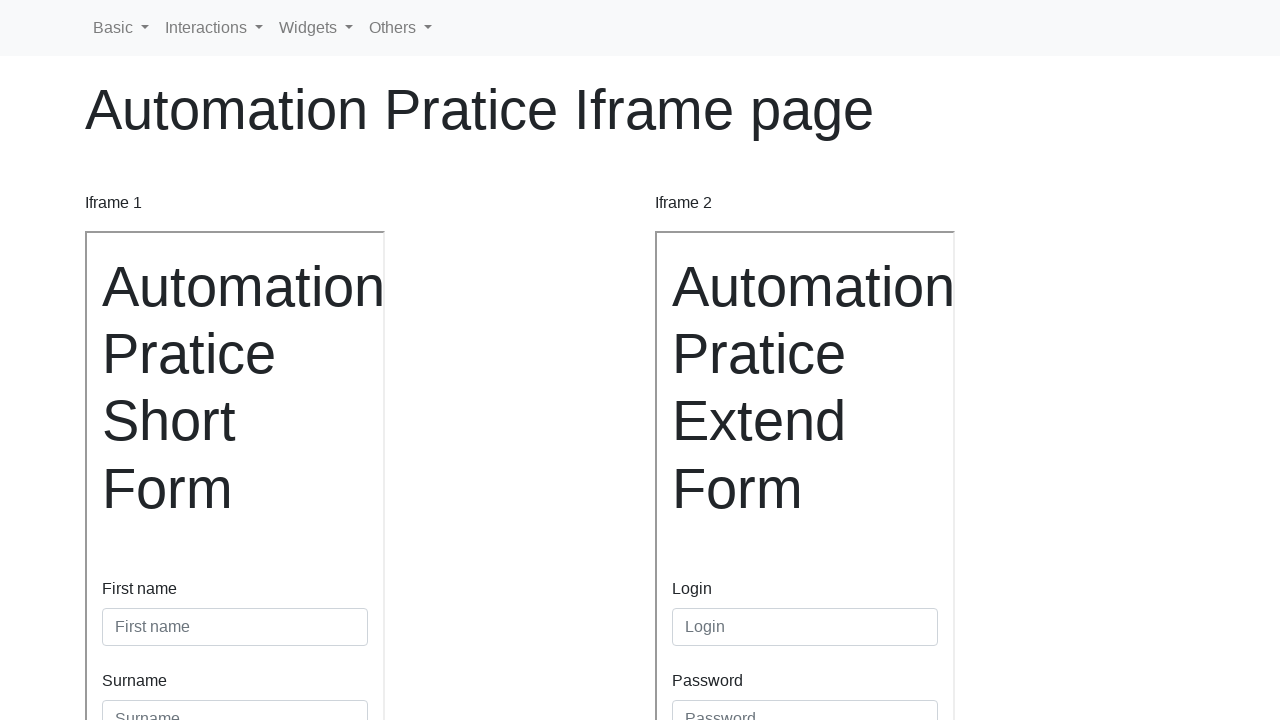

Filled first name field with 'Bobby' in first iframe on #inputFirstName3
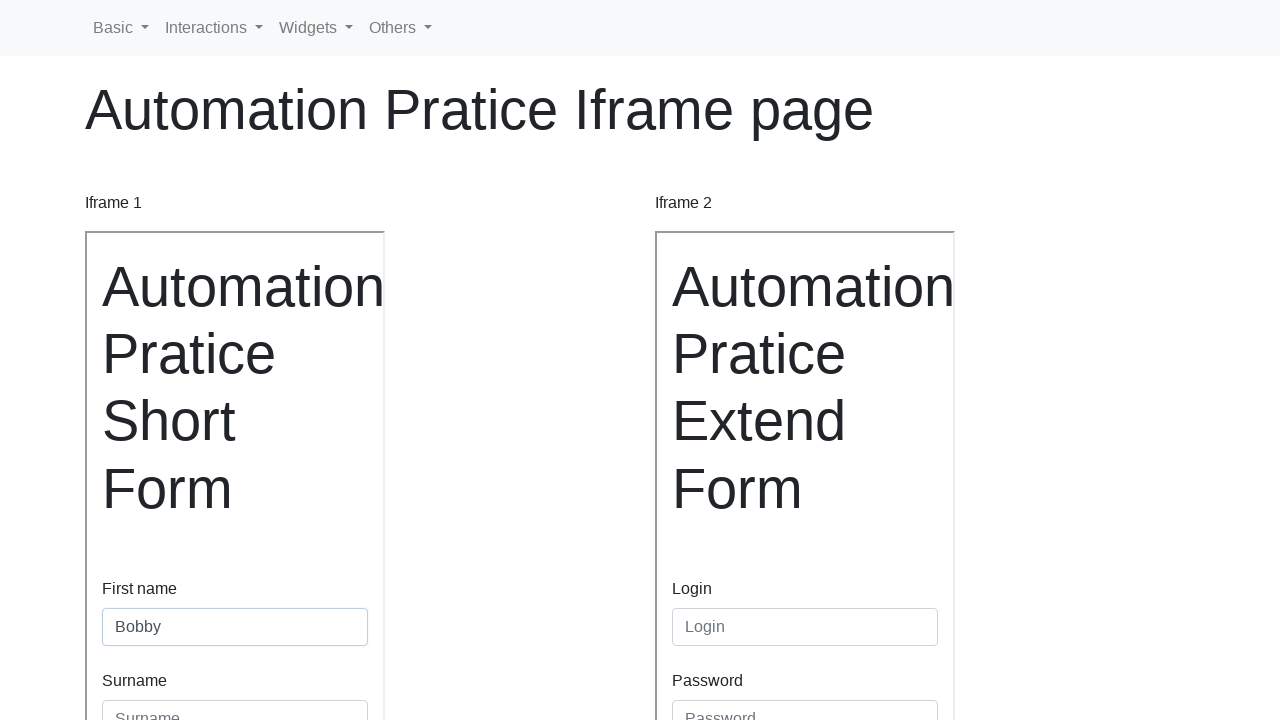

Filled surname field with 'Burger' in first iframe on #inputSurname3
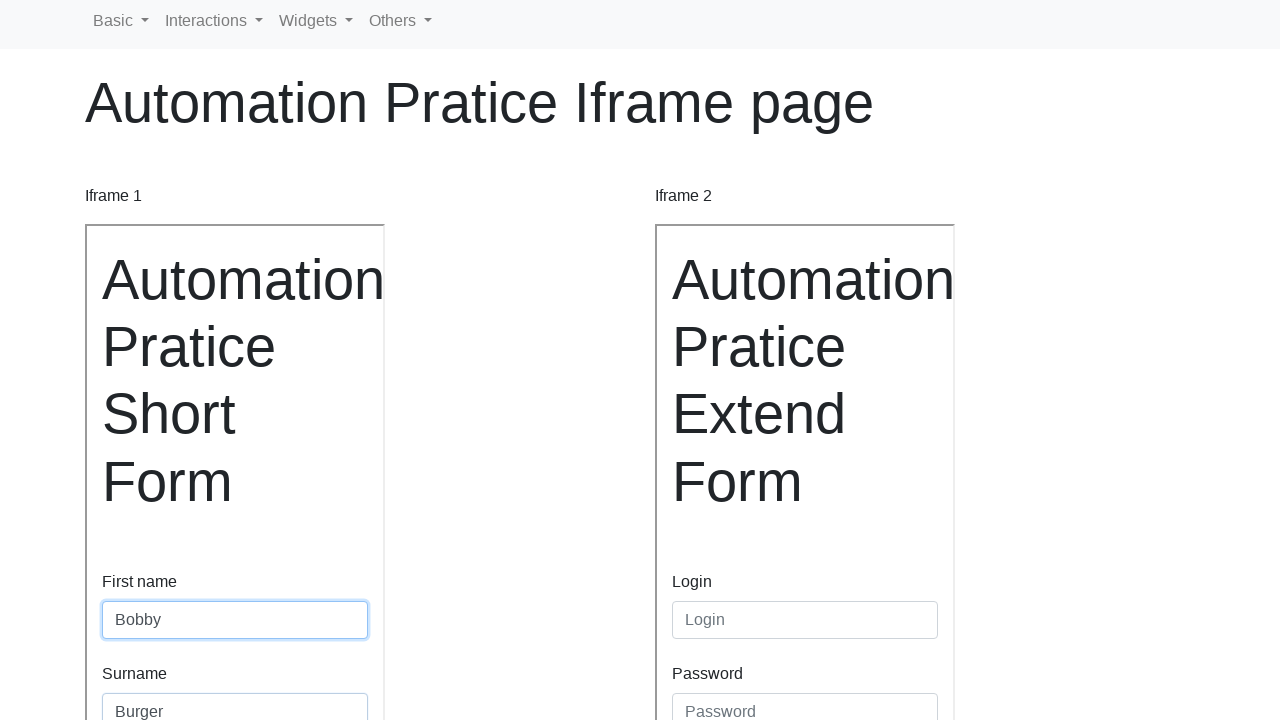

Submitted form in first iframe at (140, 485) on button[type='submit']
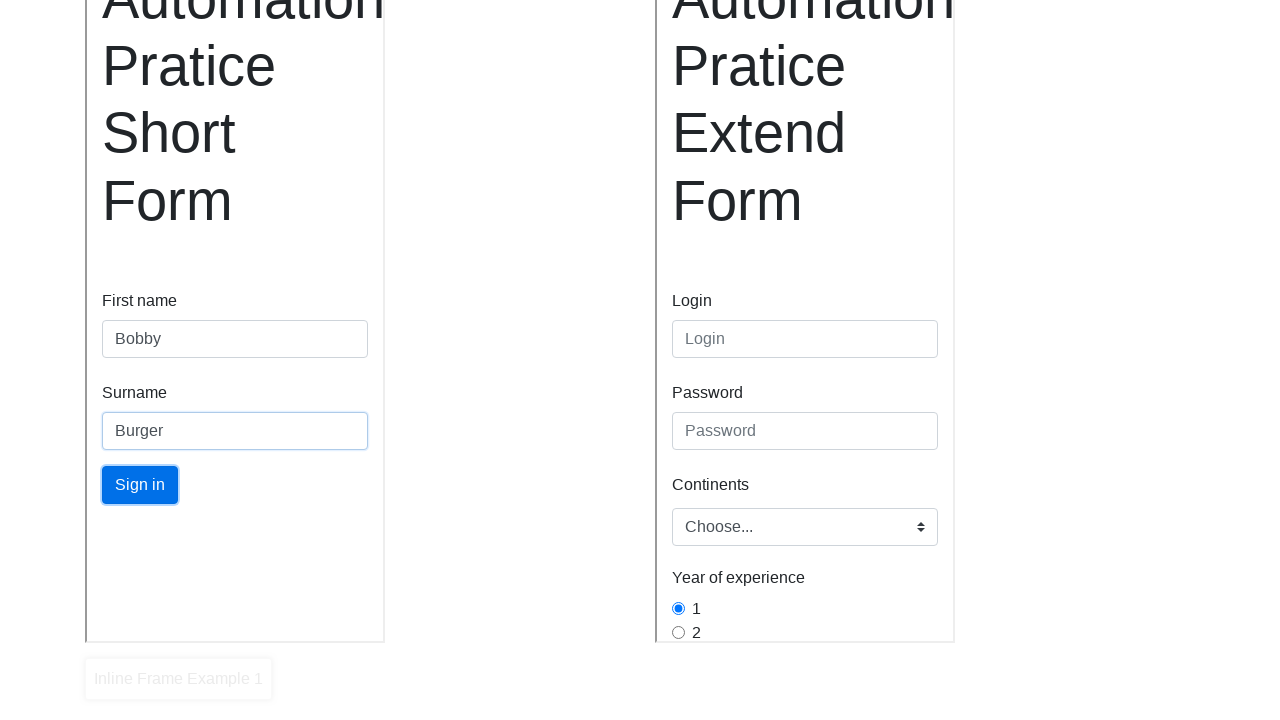

Accessed second iframe (iframe2)
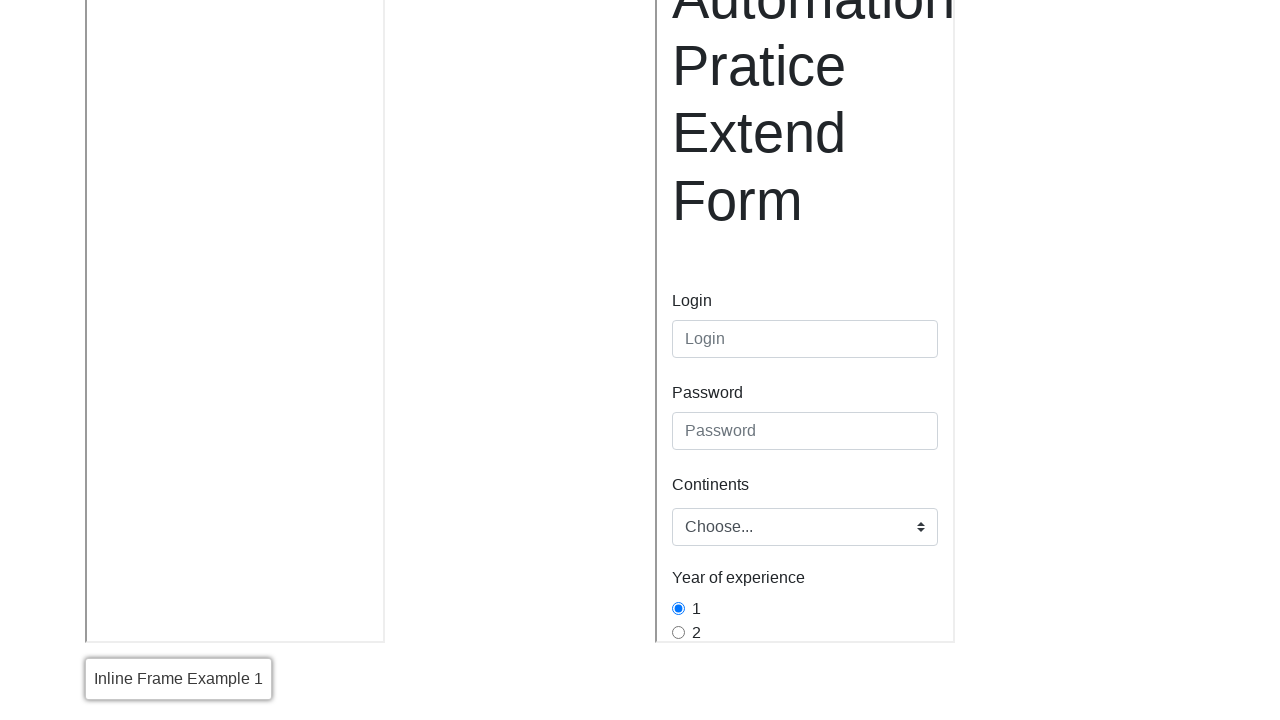

Filled login field with 'Mickey' in second iframe on #inputLogin
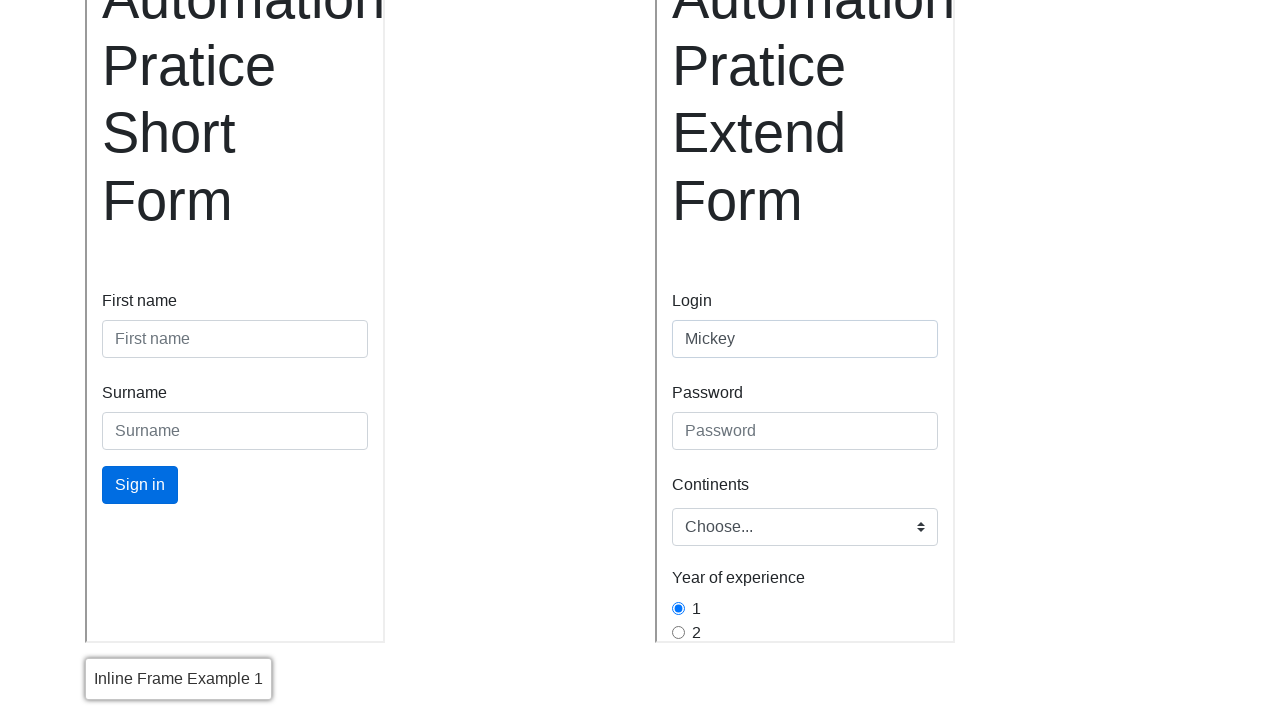

Filled password field with 'mouseMini@' in second iframe on #inputPassword
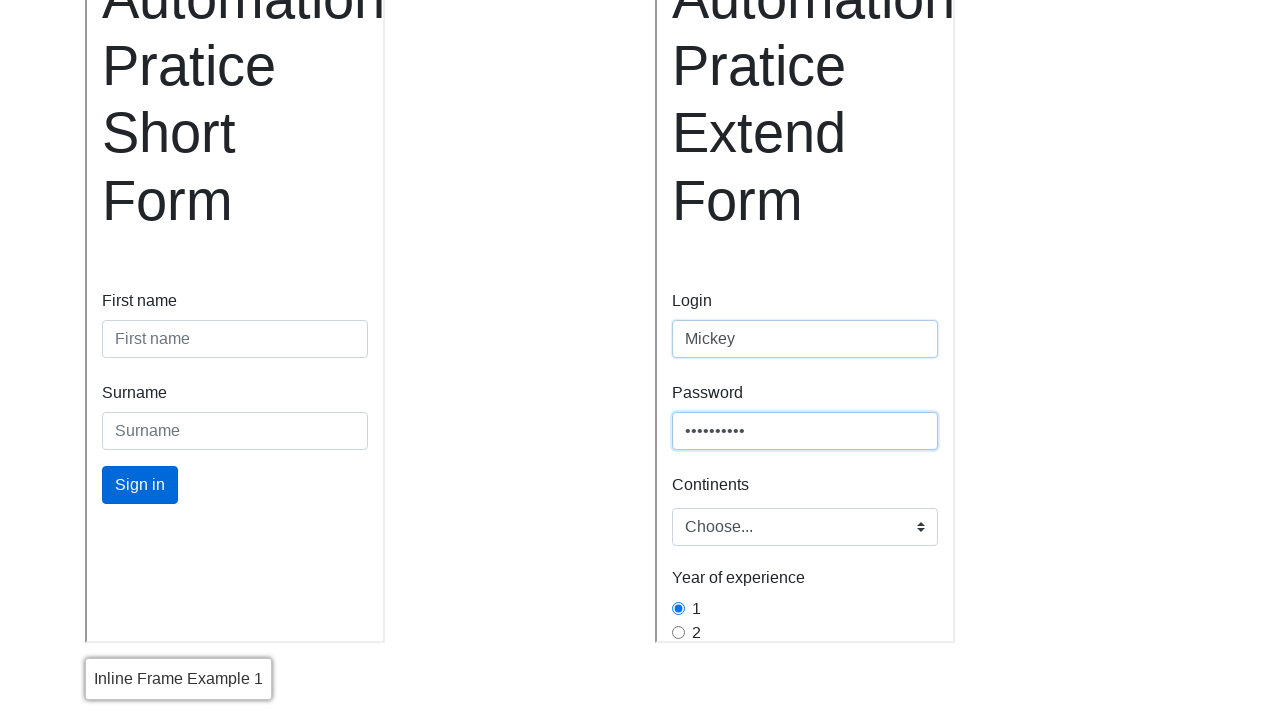

Selected 'africa' option from dropdown in second iframe
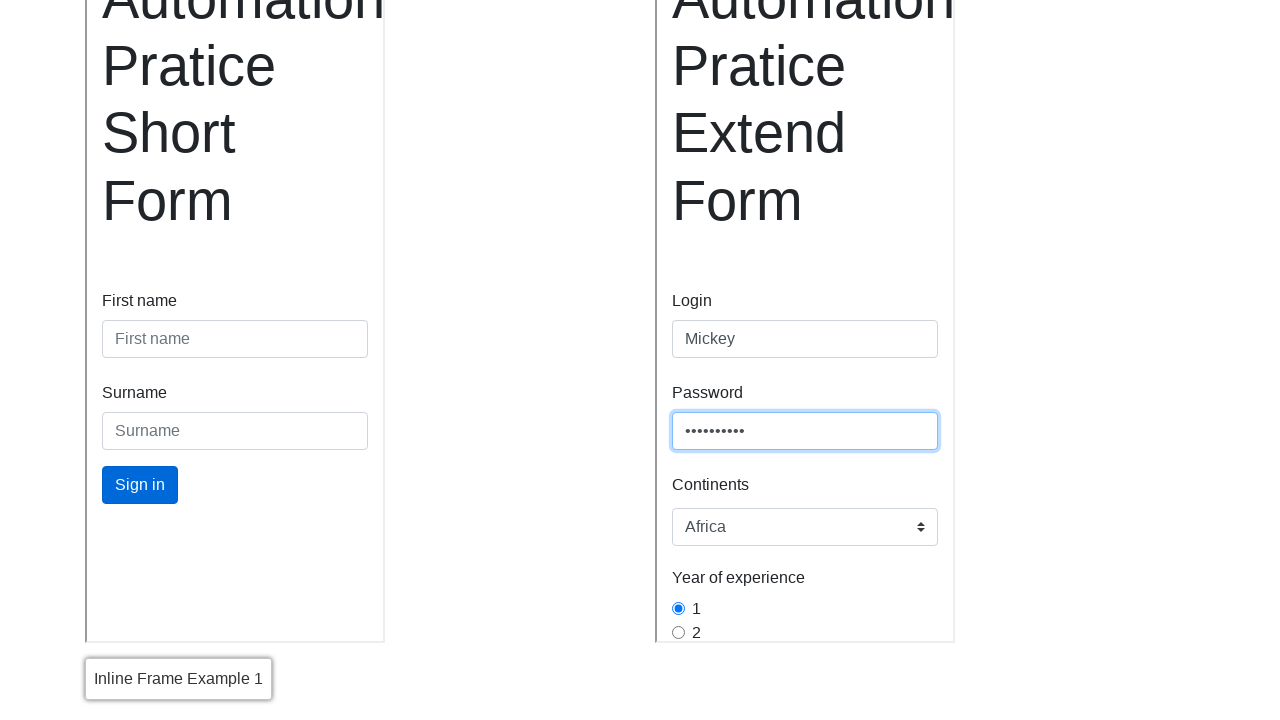

Clicked radio button in second iframe at (678, 392) on #gridRadios3
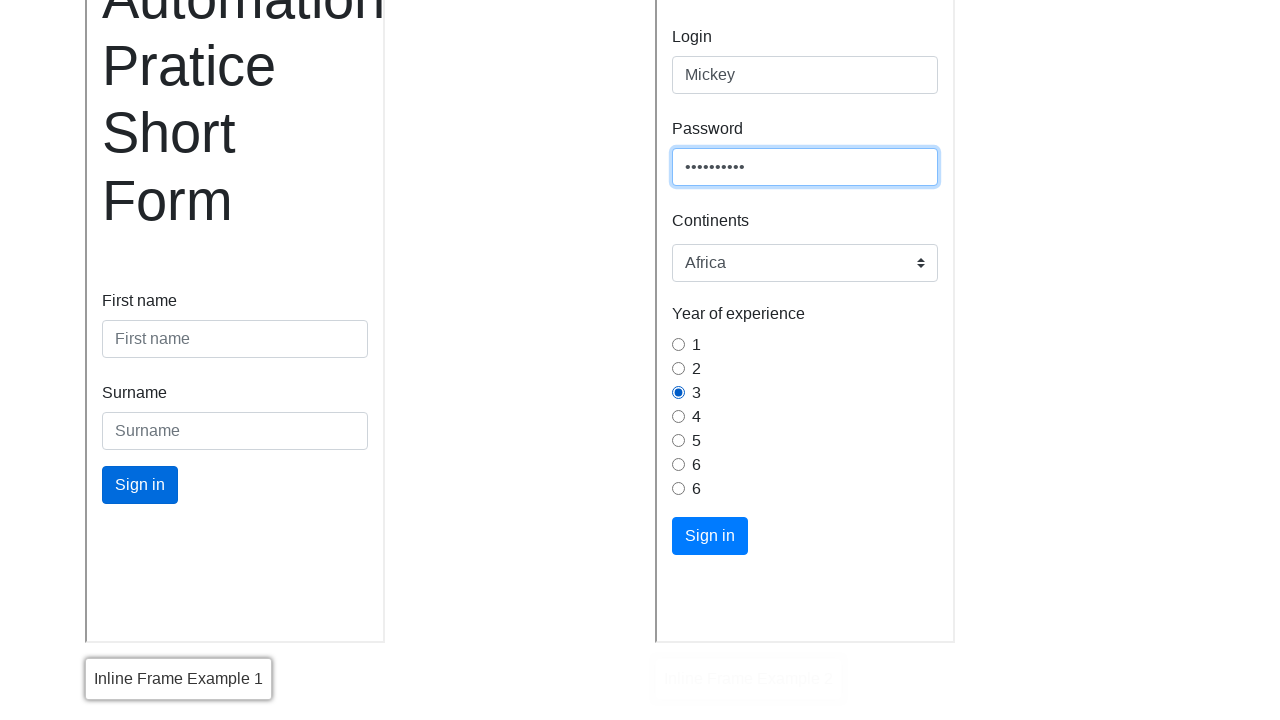

Submitted form in second iframe at (710, 536) on button[type='submit']
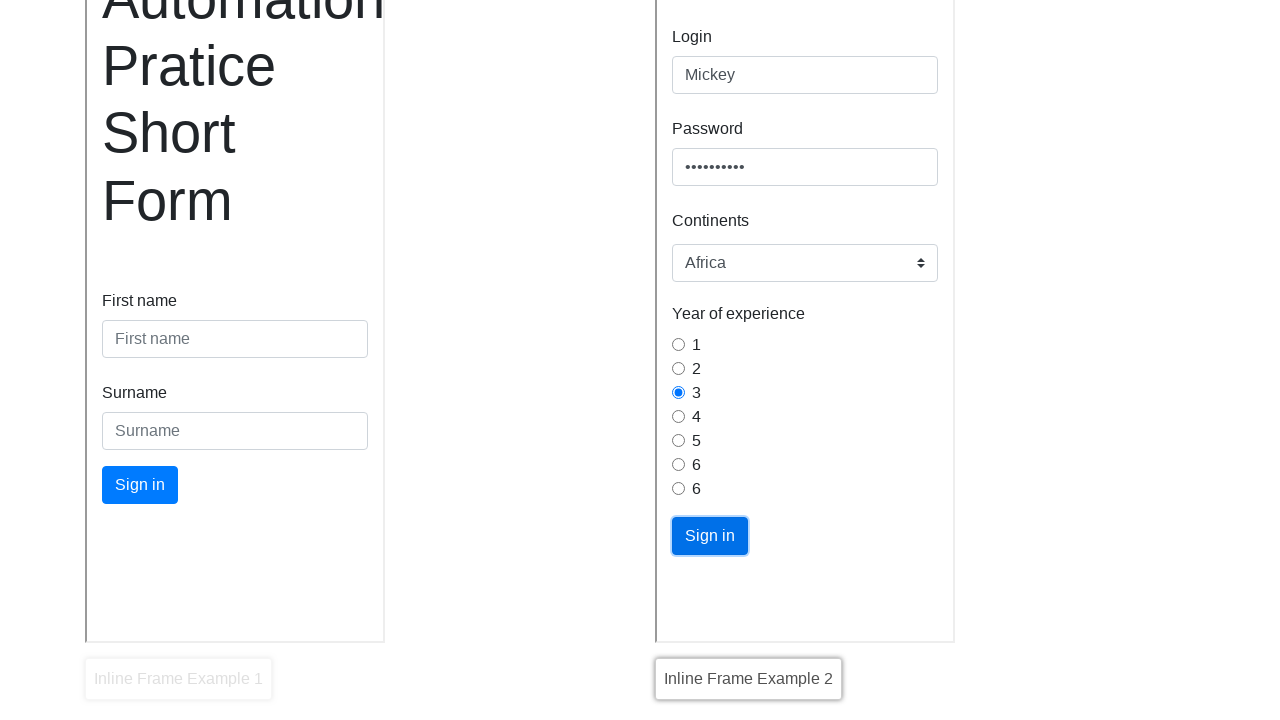

Clicked first navigation item in container at (121, 28) on div.container li:first-child
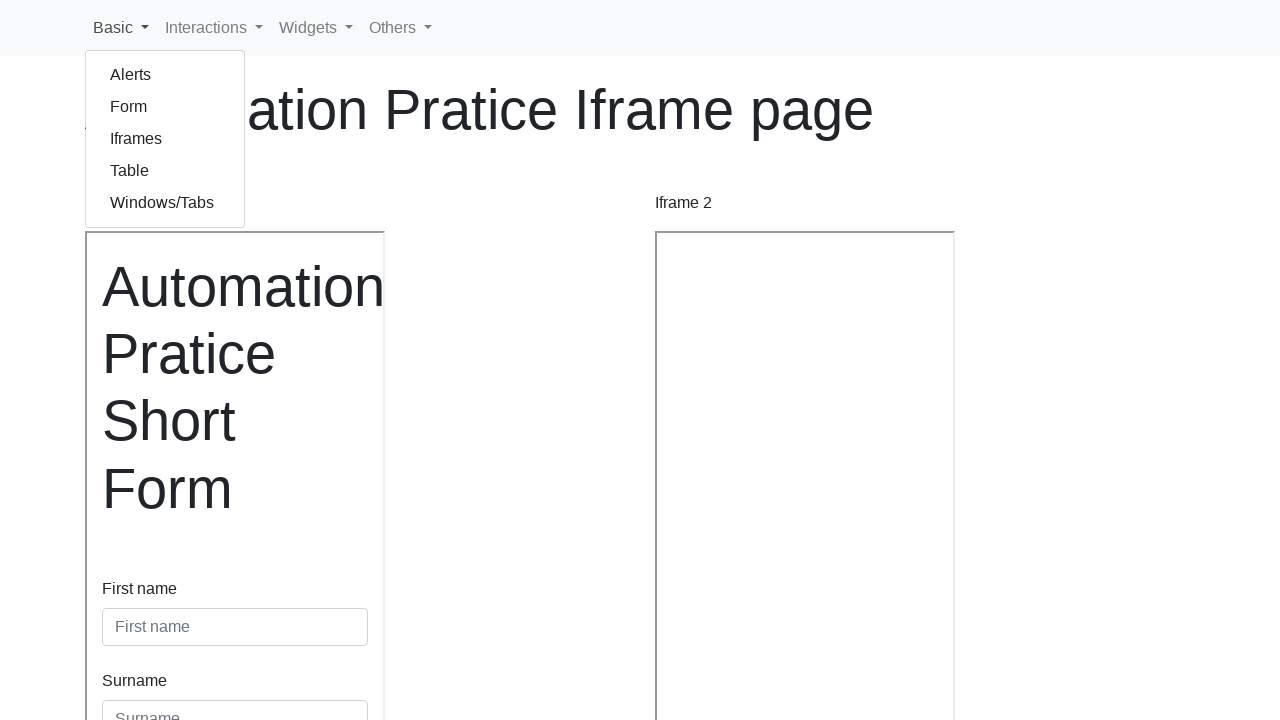

Clicked alerts menu item to navigate to alerts page at (165, 75) on #alerts-item
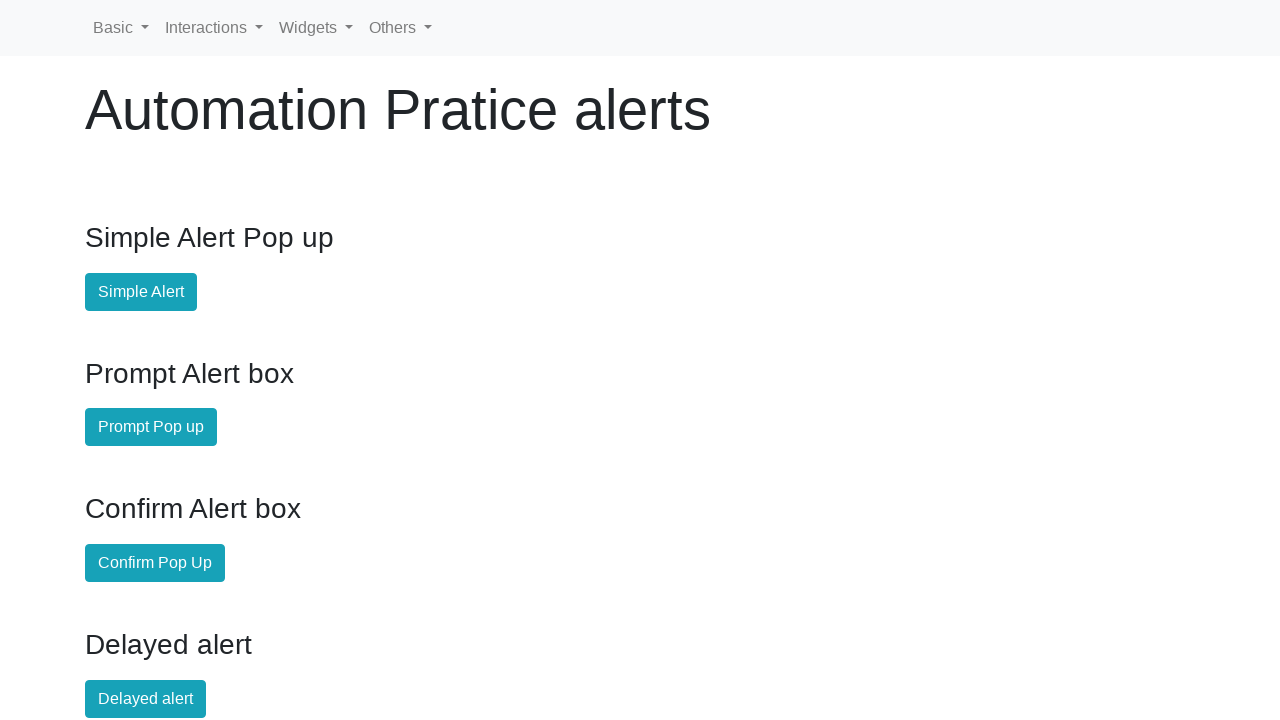

Verified successful navigation to alerts page
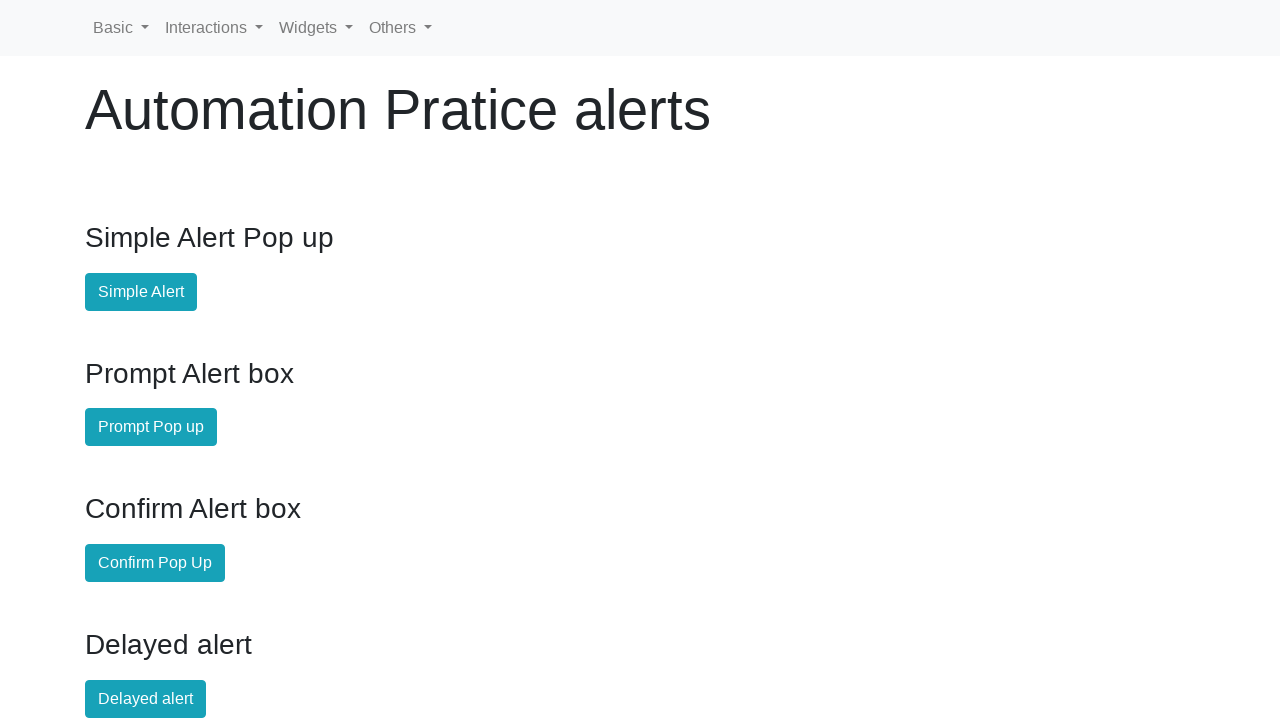

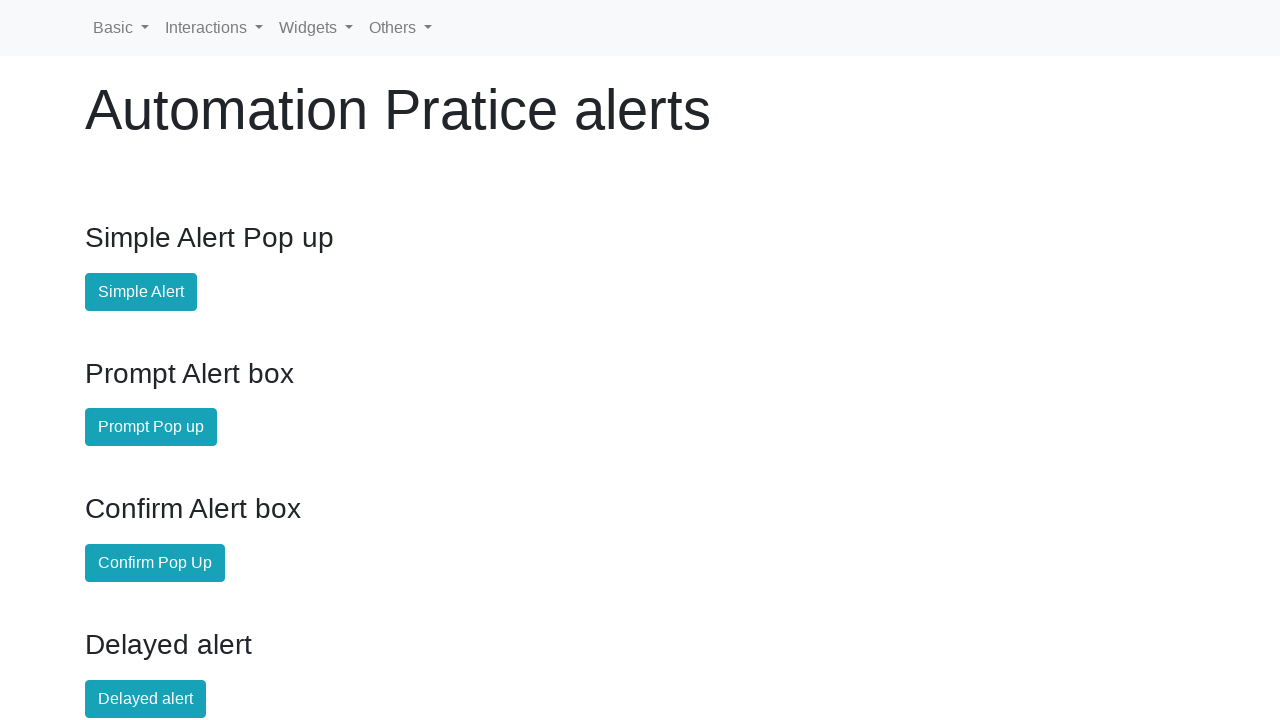